Navigates to Mars news page and verifies that news content elements are present on the page

Starting URL: https://data-class-mars.s3.amazonaws.com/Mars/index.html

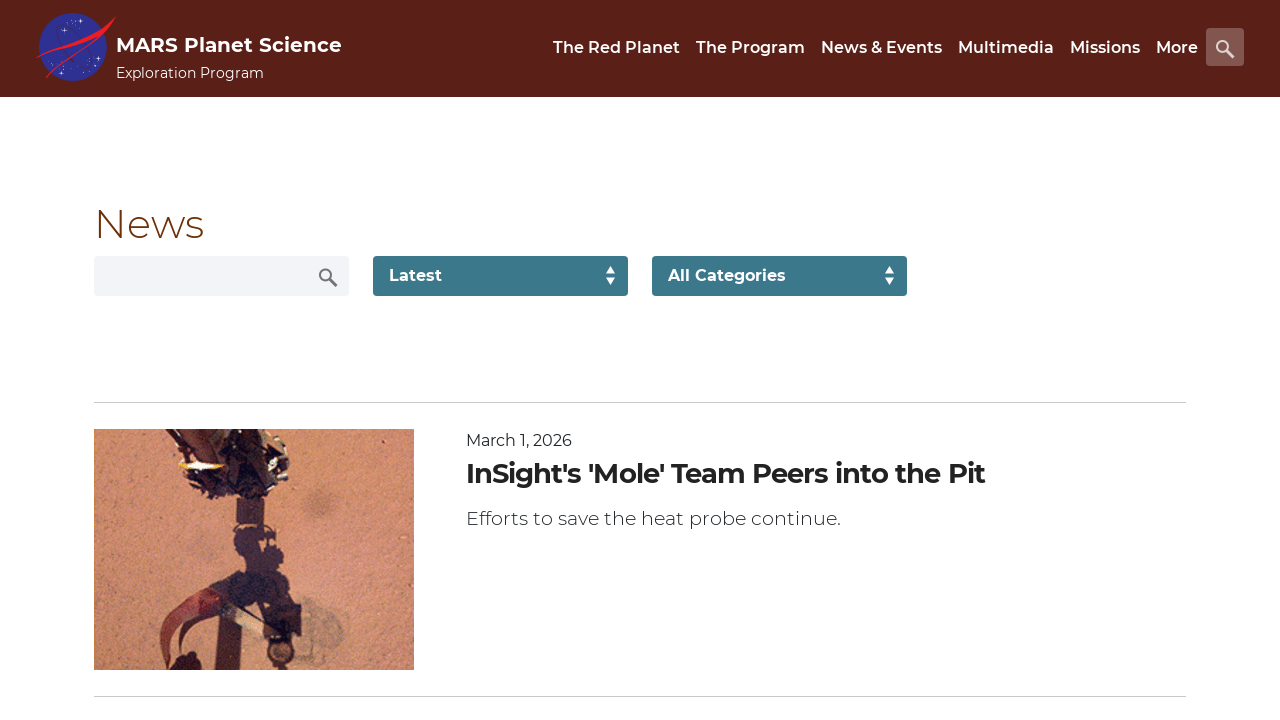

Waited for news list text element to load
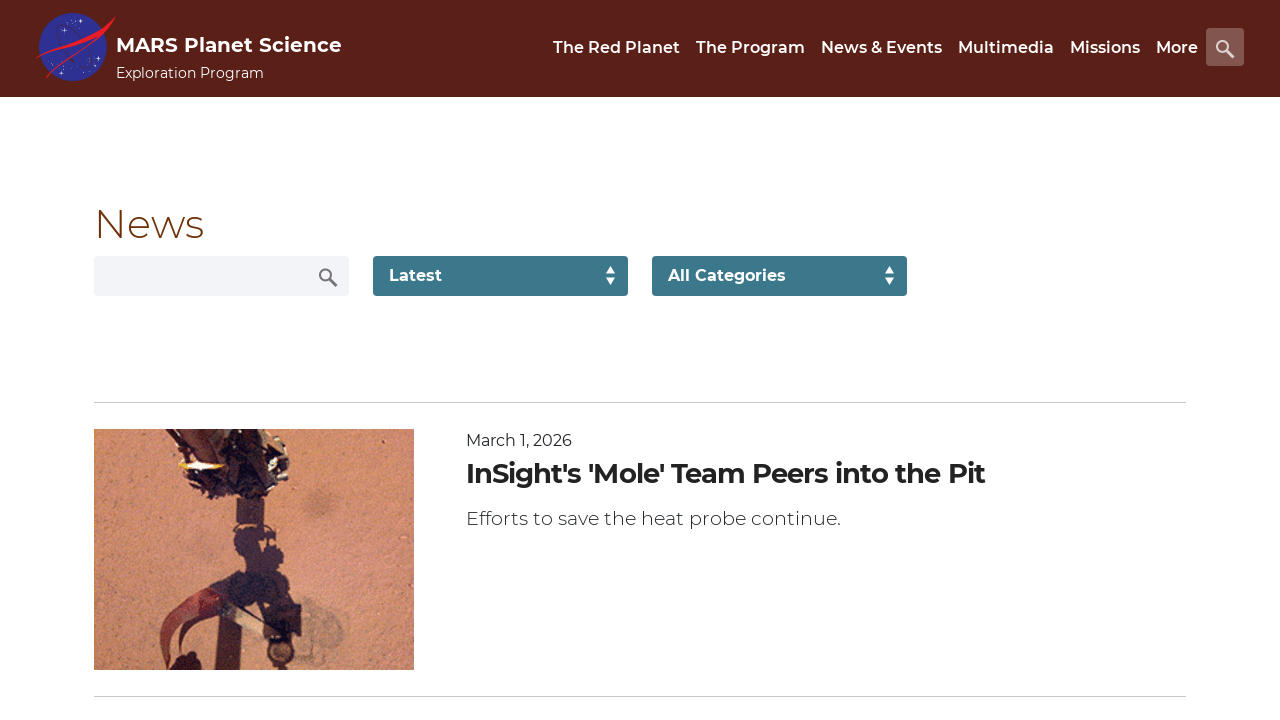

Verified content title element is present
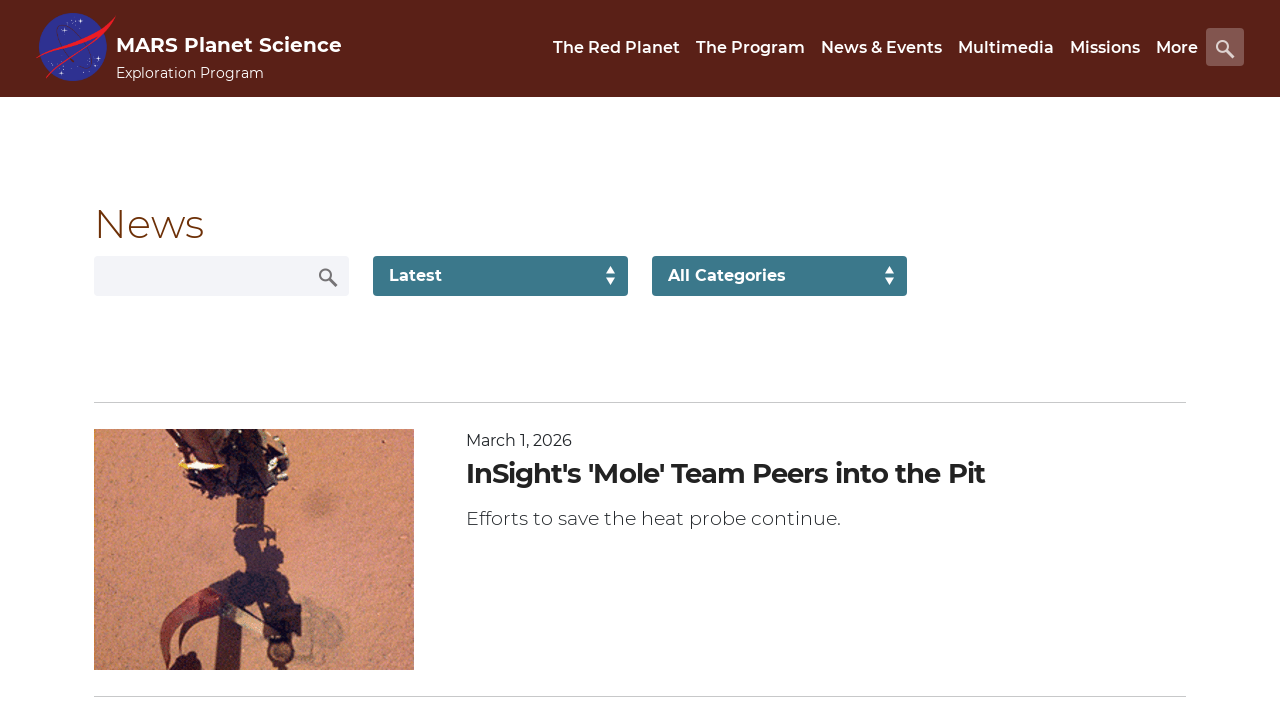

Verified article teaser body element is present
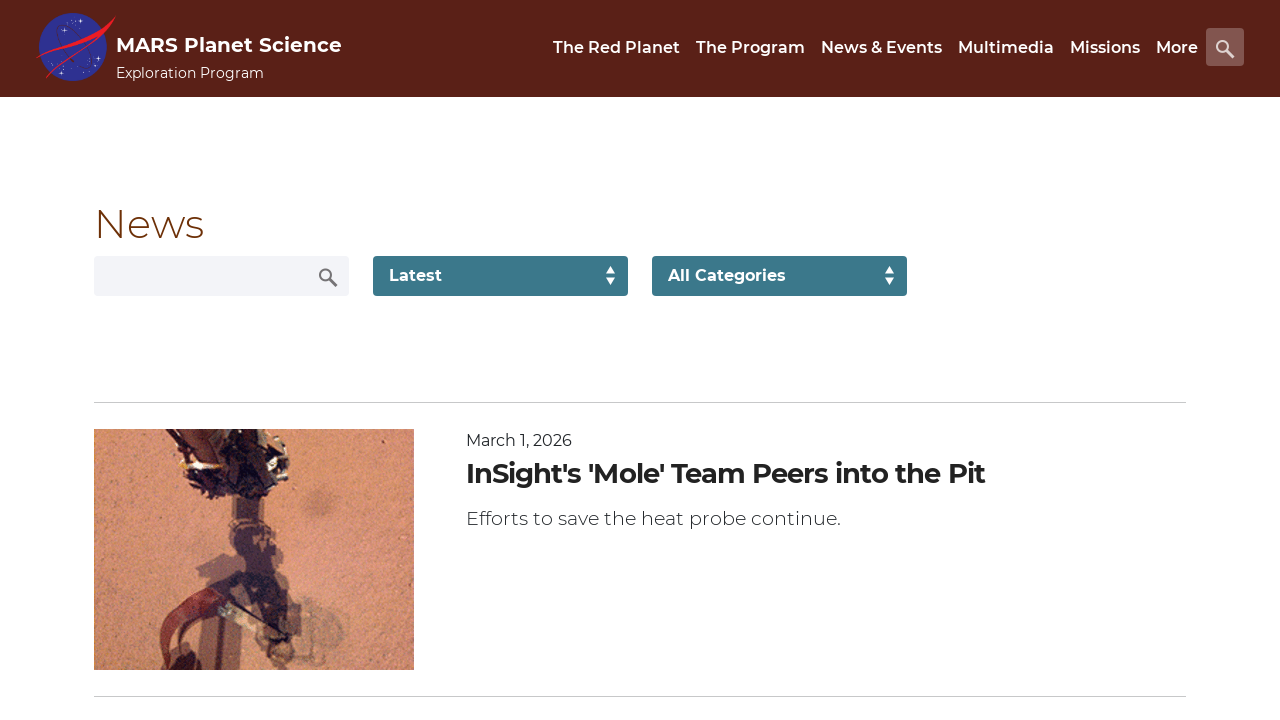

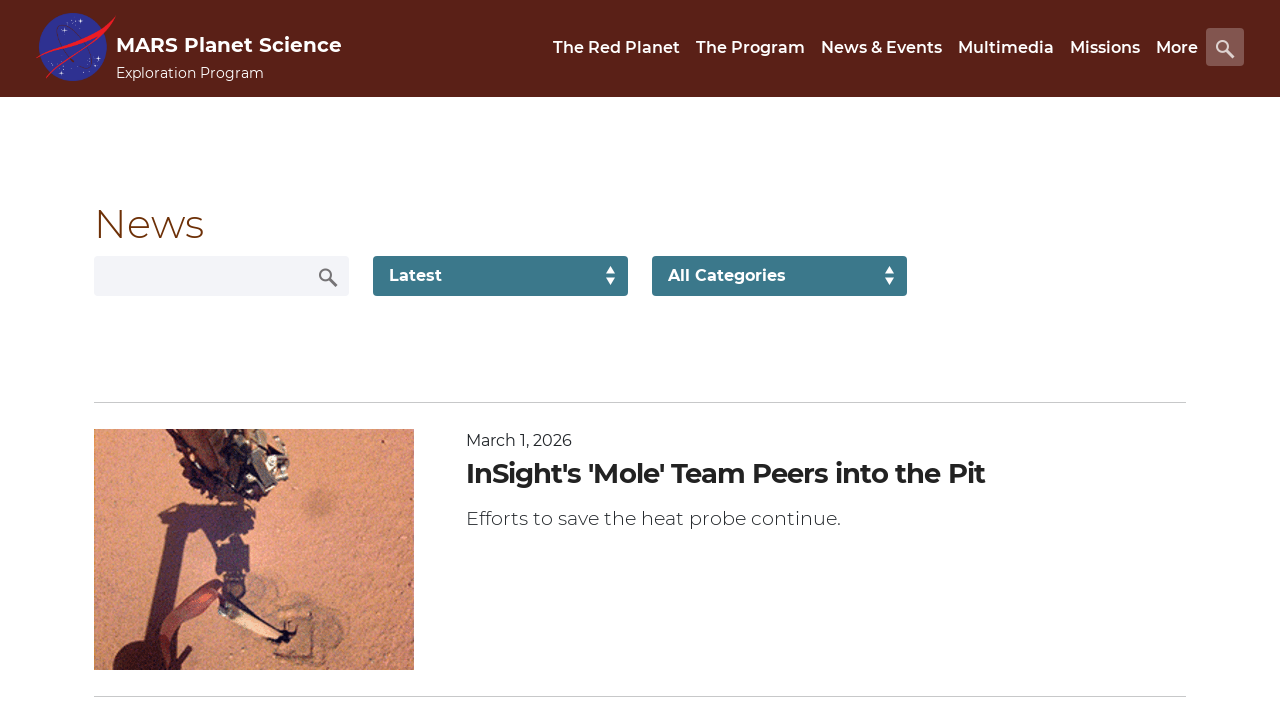